Tests adding specific vegetables (Brocolli, Potato, Orange) to cart by iterating through product listings and clicking the add button for matching items on a practice e-commerce site.

Starting URL: https://rahulshettyacademy.com/seleniumPractise/#/

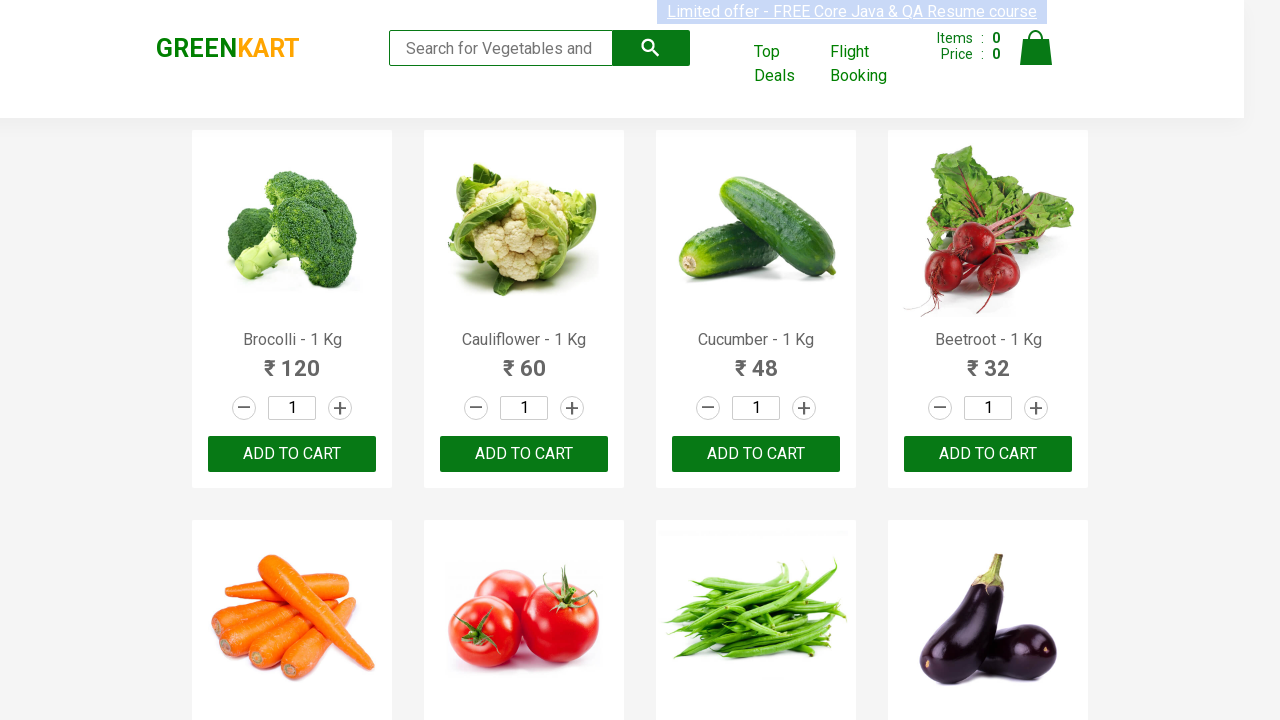

Waited for product listings to load
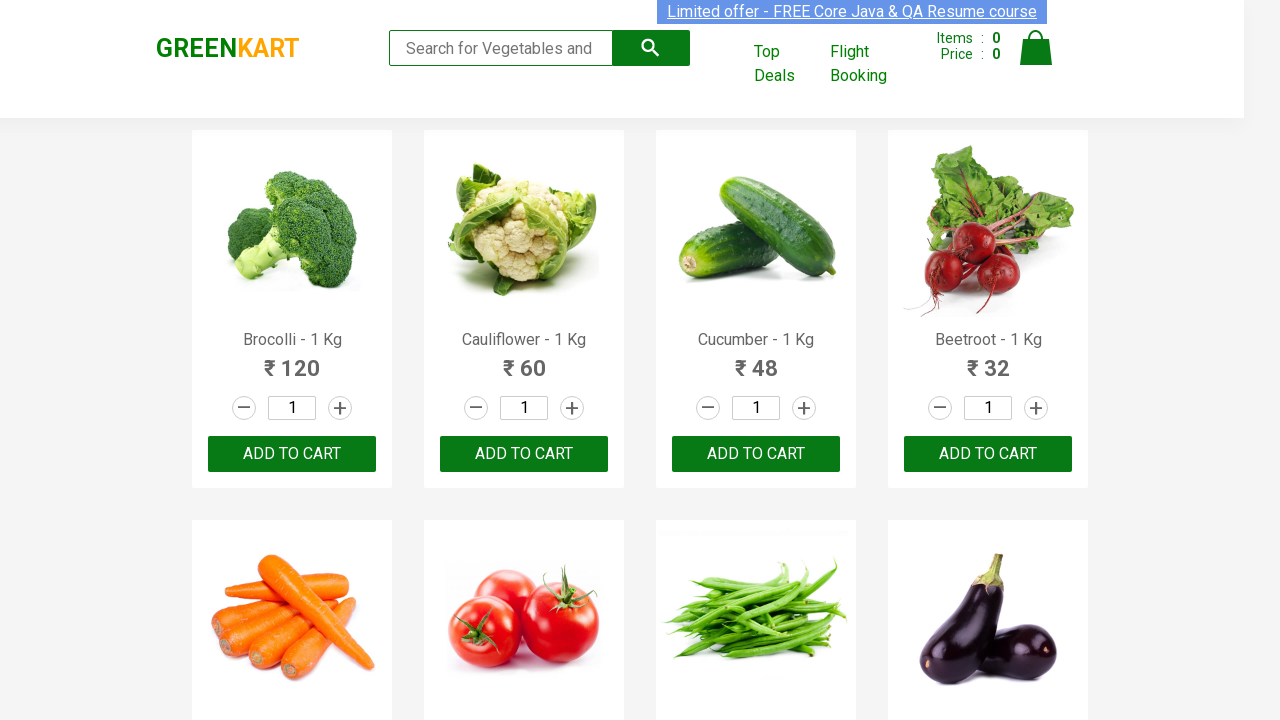

Retrieved all product elements from the page
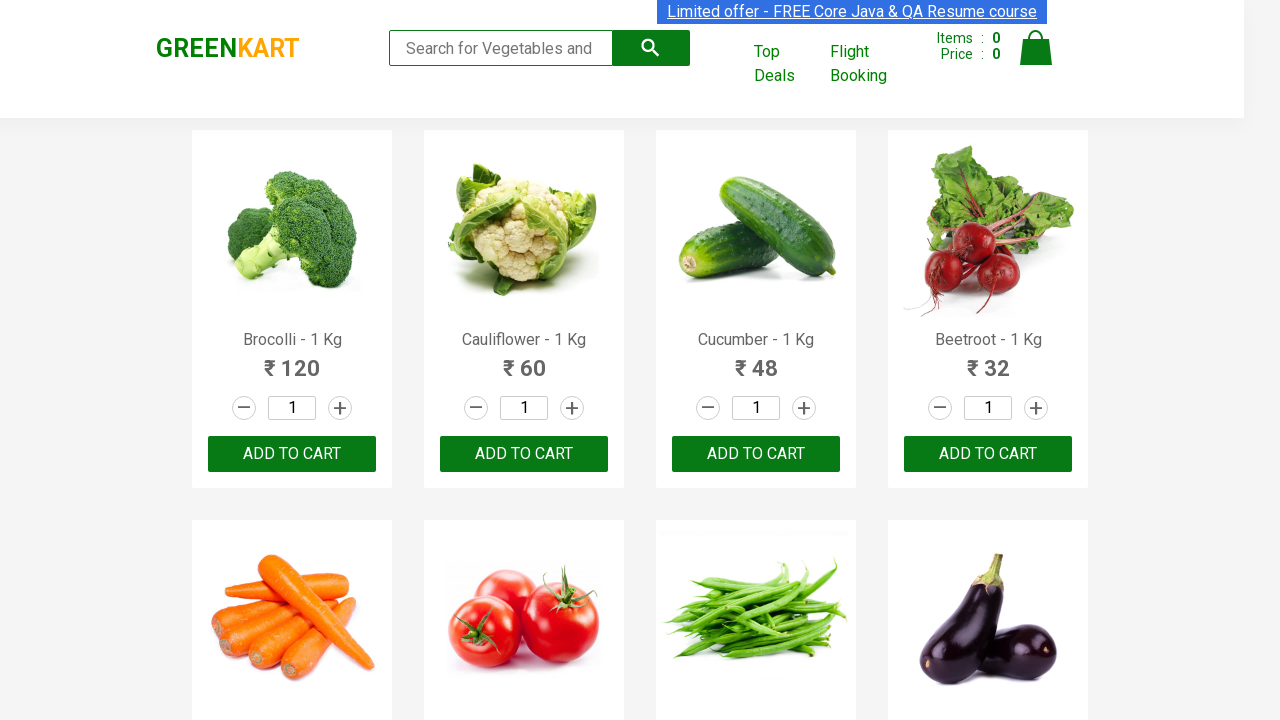

Added 'Brocolli' to cart by clicking add button
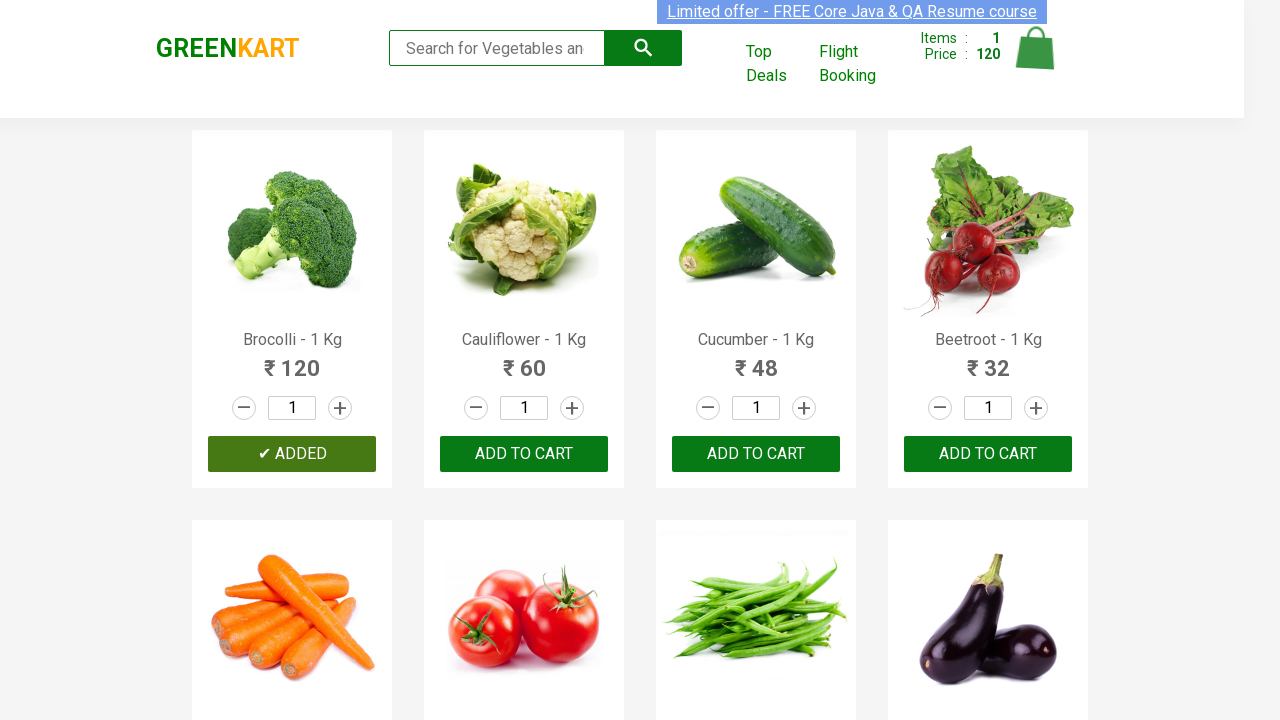

Added 'Potato' to cart by clicking add button
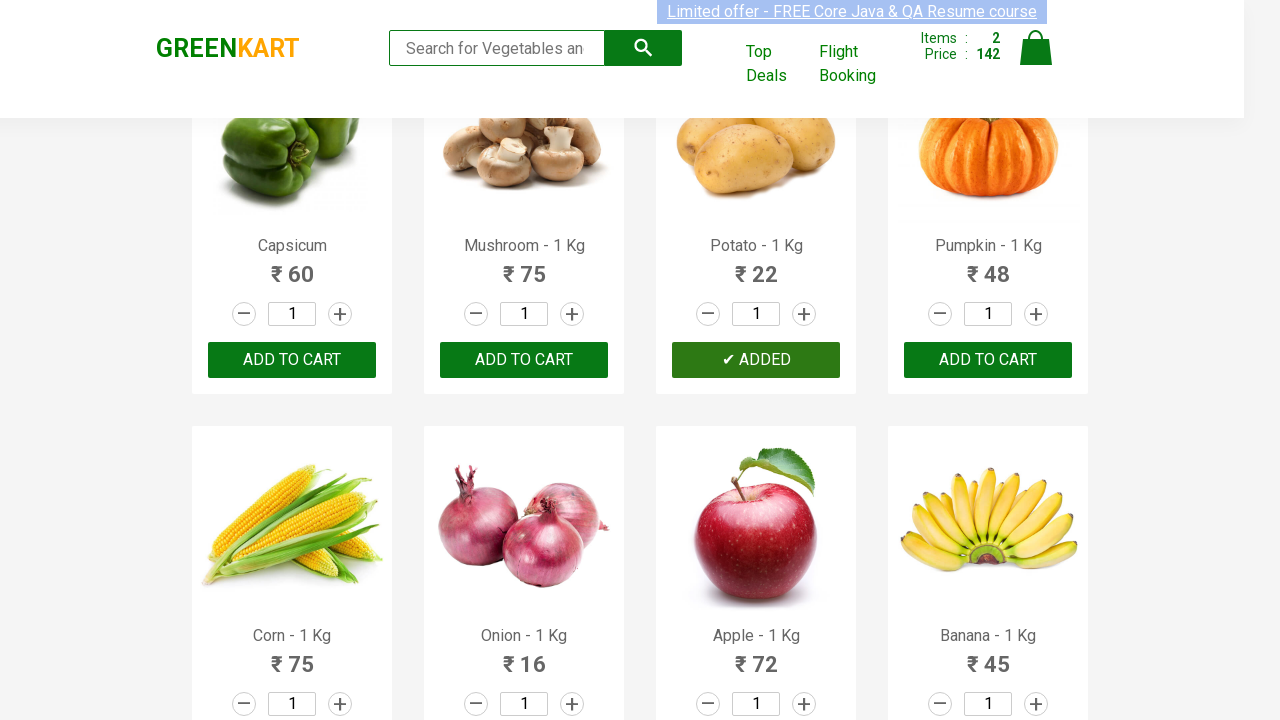

Added 'Orange' to cart by clicking add button
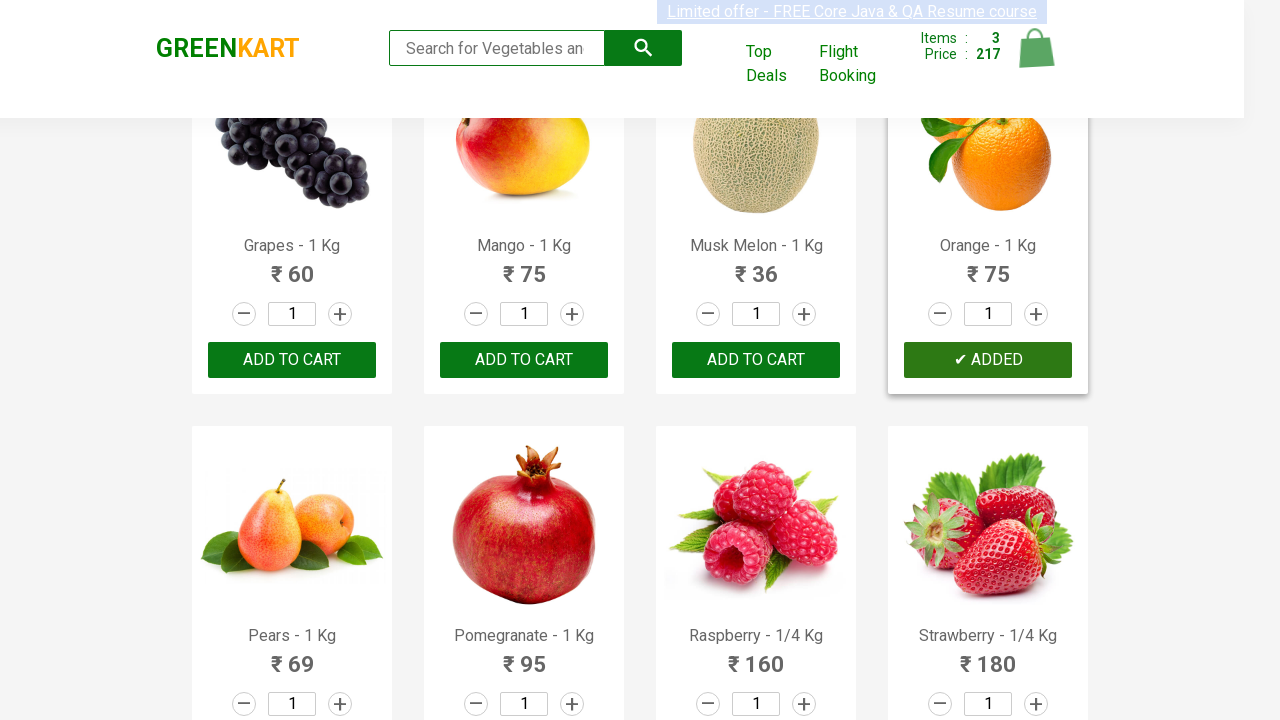

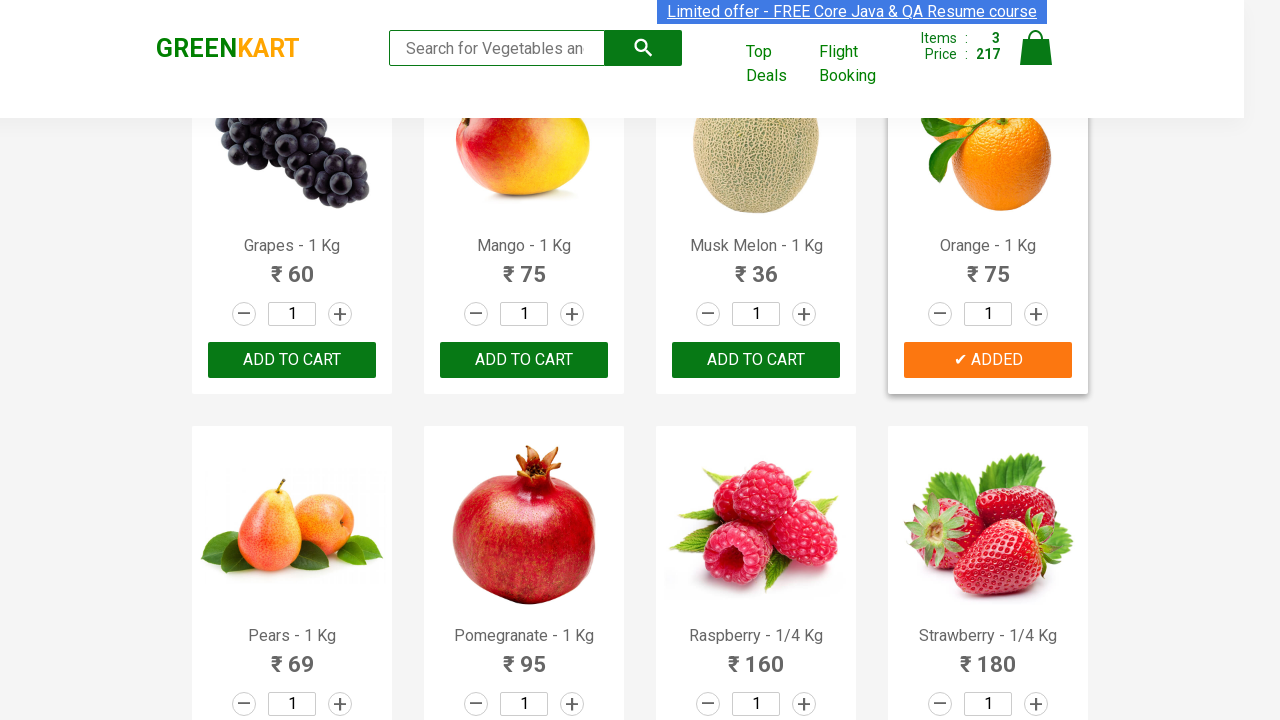